Verifies that the "Welcome to urBuddi" header text is displayed on the login page

Starting URL: https://dev.urbuddi.com/login

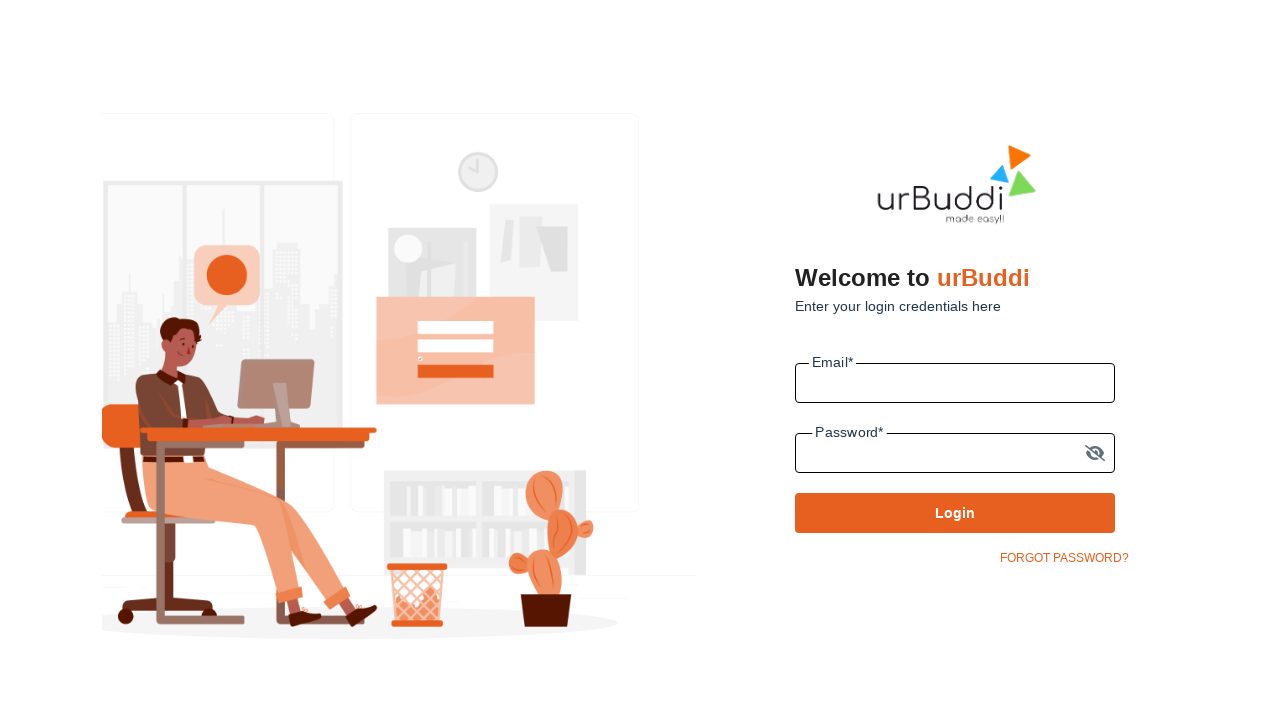

Navigated to urBuddi login page
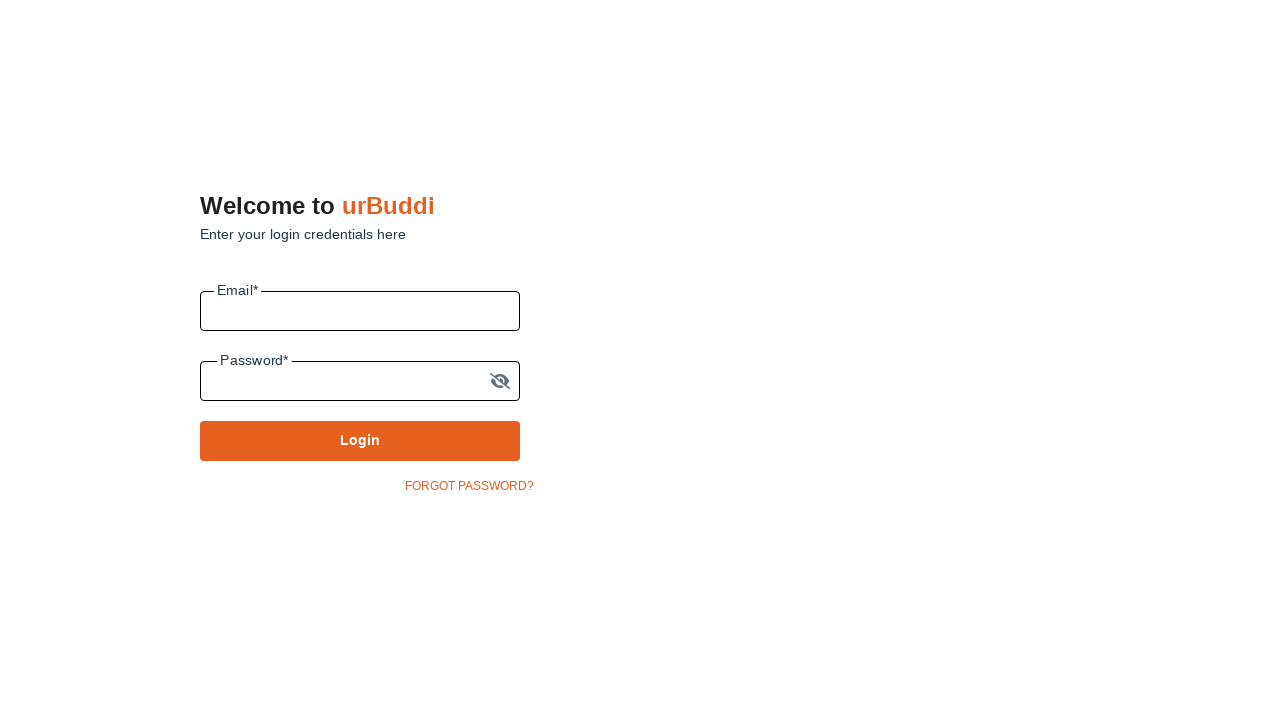

Located welcome message header element
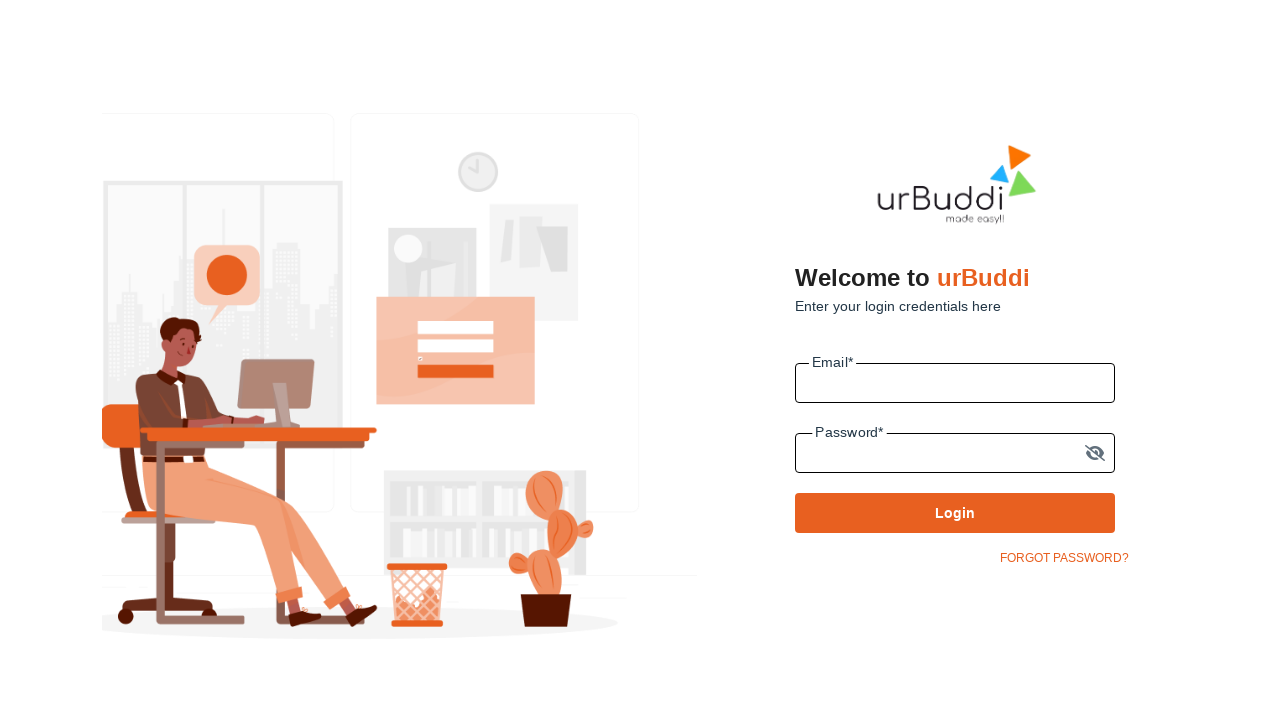

Retrieved header text: 'Welcome to urBuddi'
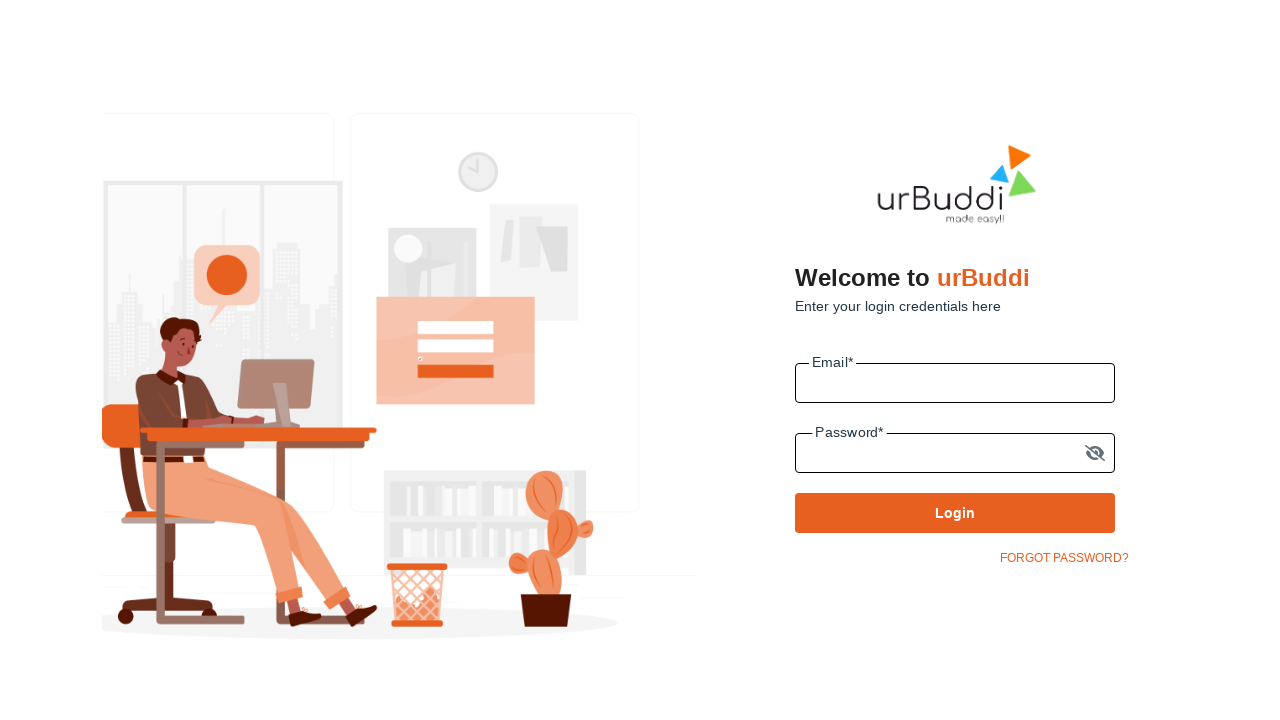

Printed header text to console
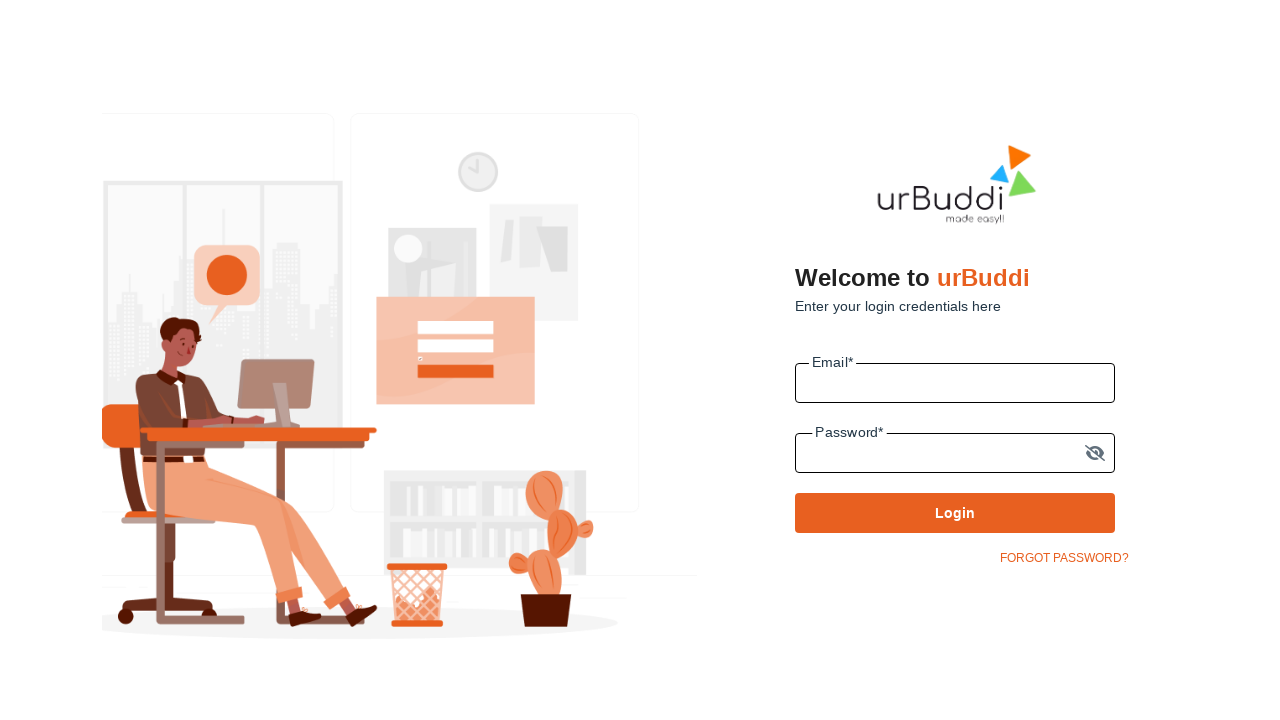

Verified that header text matches 'Welcome to urBuddi'
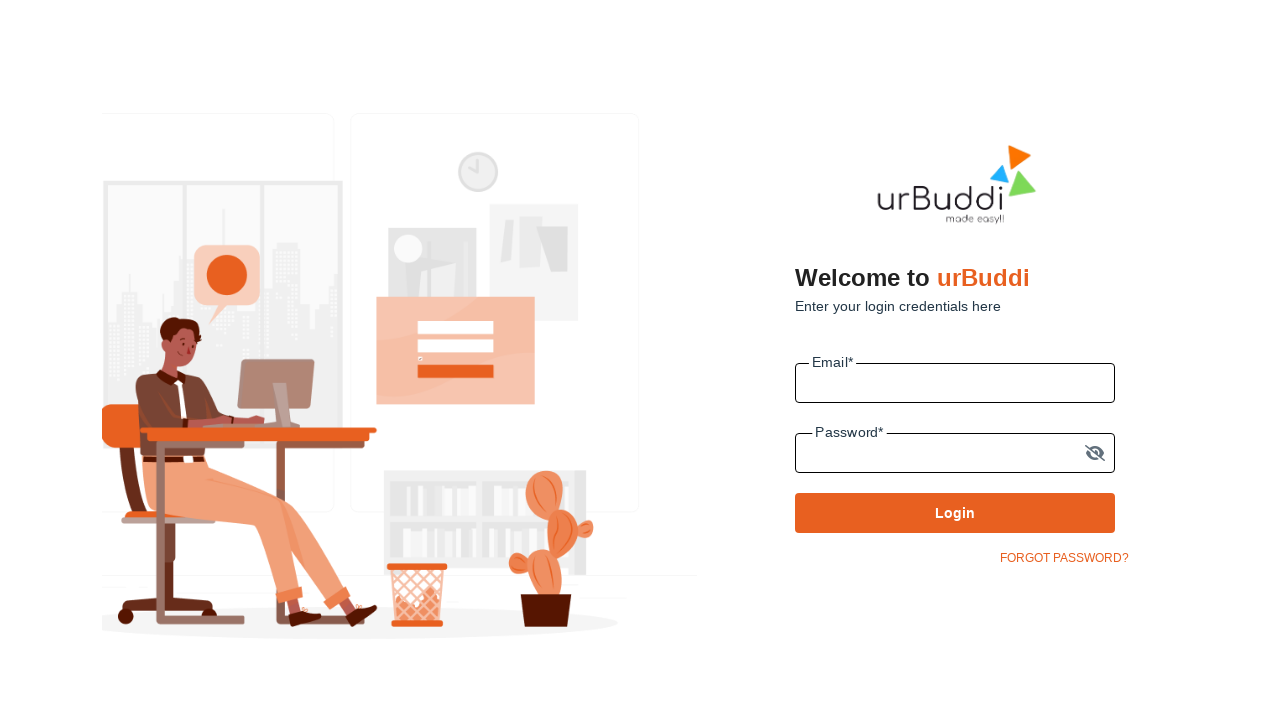

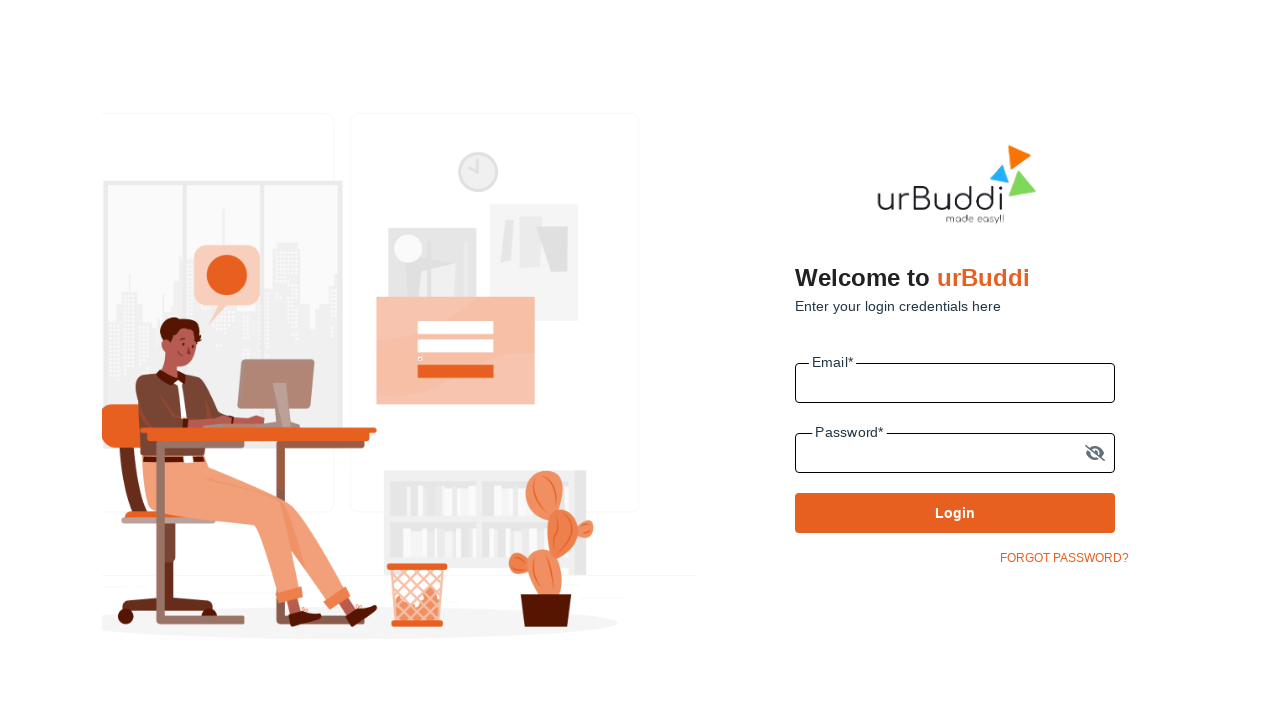